Tests XPath locators by navigating through Elements to Text Box, filling all form fields (name, email, current address, permanent address), and submitting to verify output.

Starting URL: https://demoqa.com/

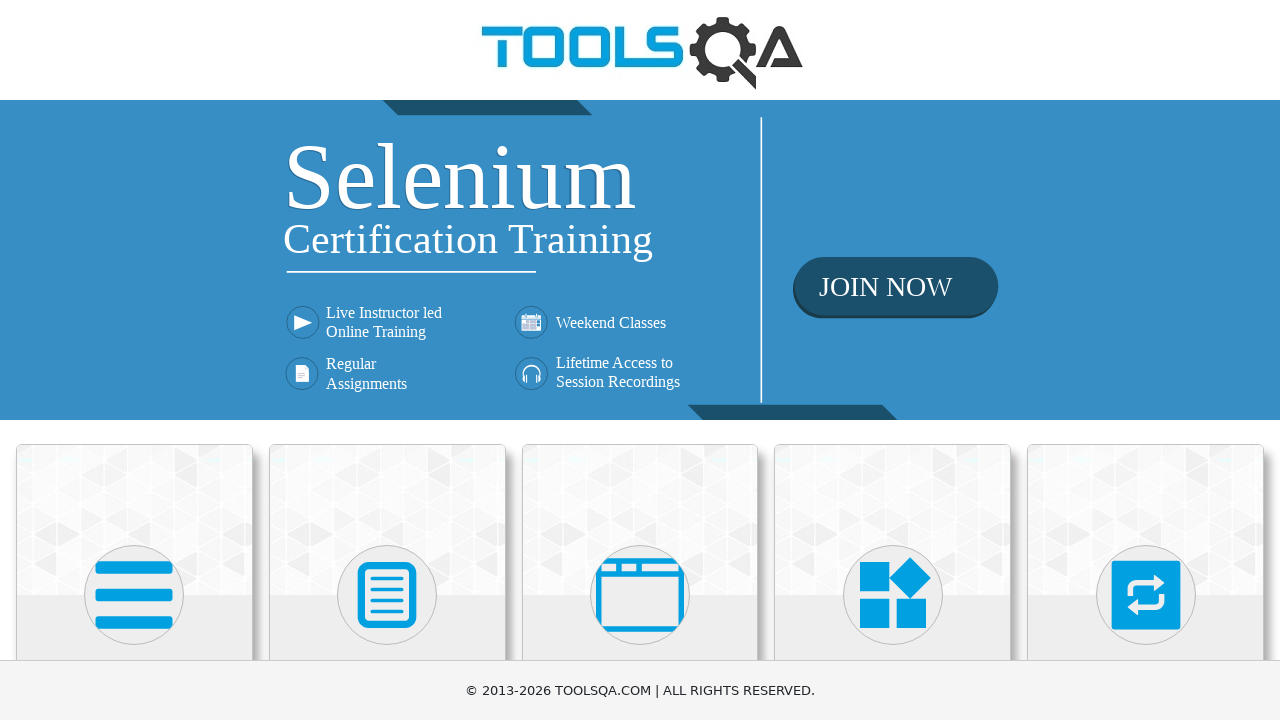

Clicked on Elements button at (134, 360) on xpath=//h5[1]
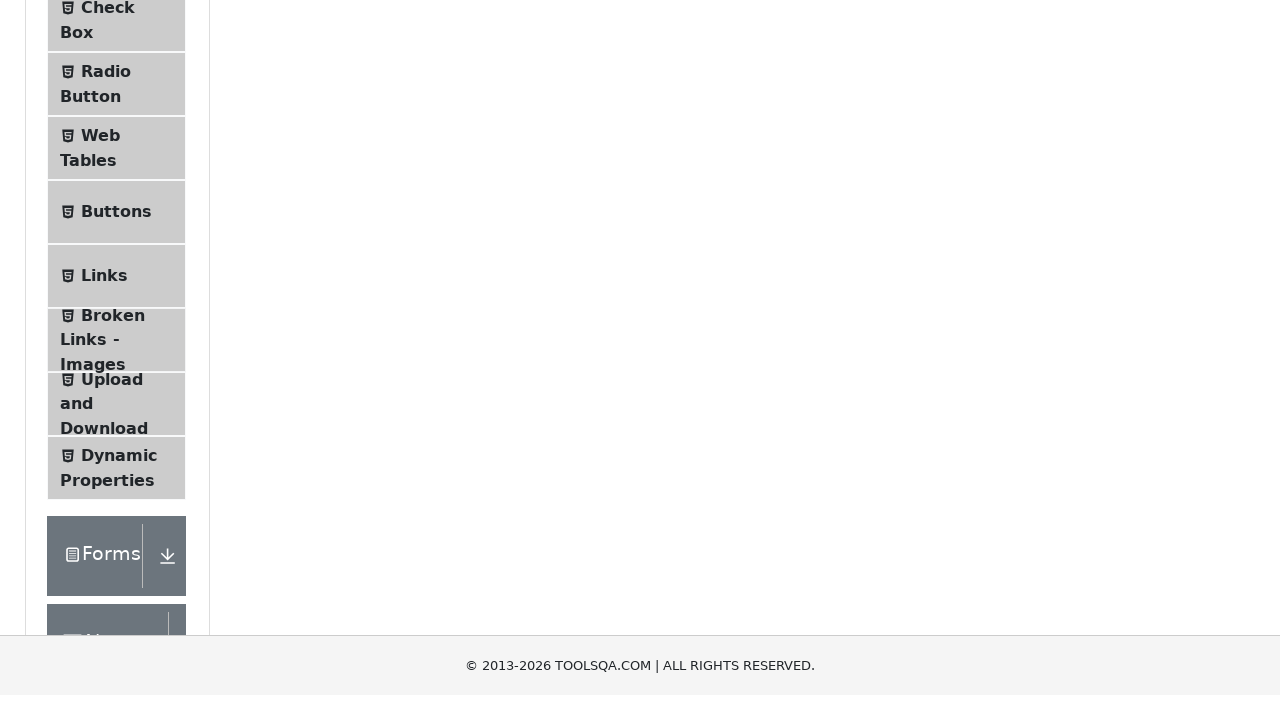

Clicked on Text Box tab at (119, 261) on xpath=//span[text()='Text Box']
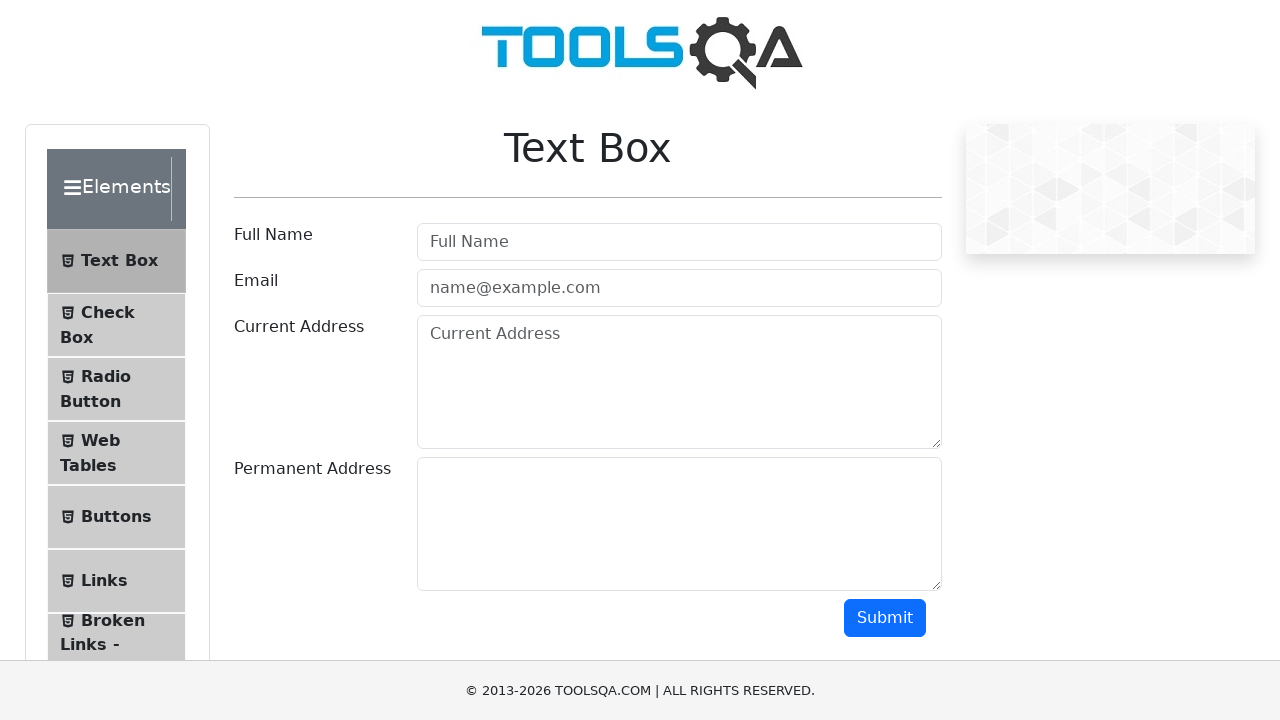

Filled in Full Name field with 'Nat' on xpath=//*[@placeholder='Full Name']
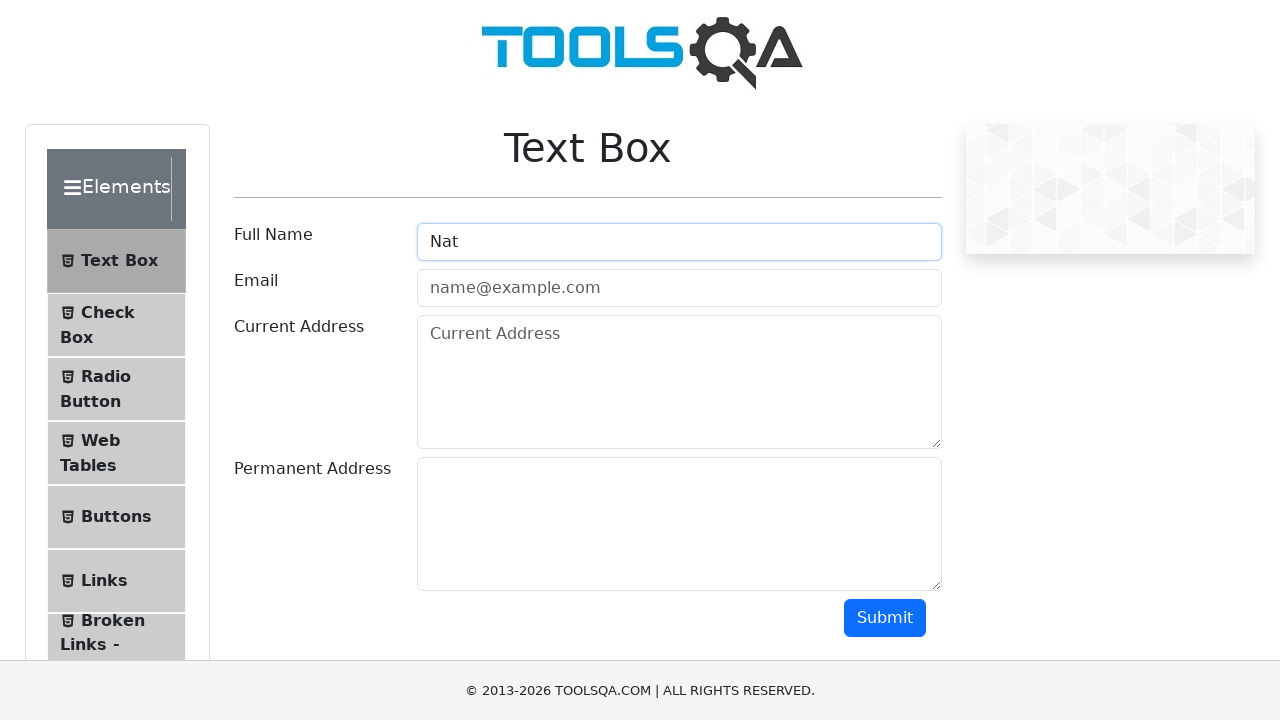

Filled in Email field with 'new@new.new' on #userEmail
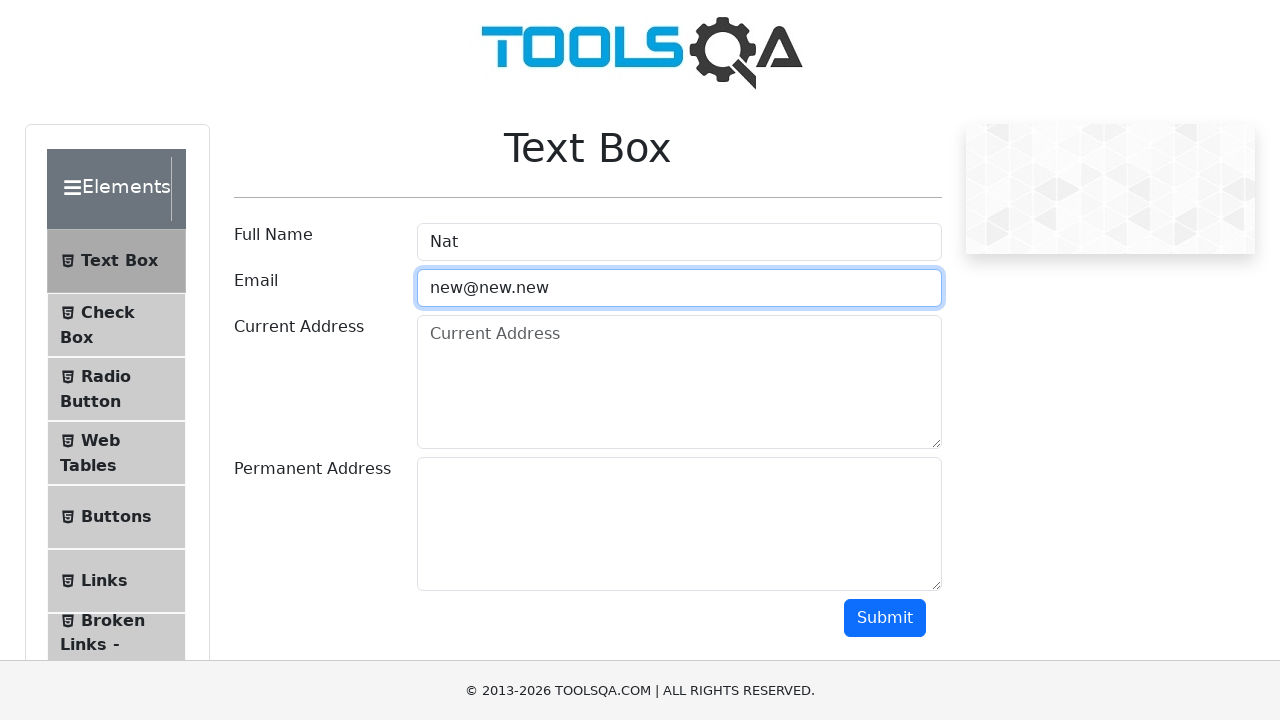

Filled in Current Address field with 'USA' on #currentAddress
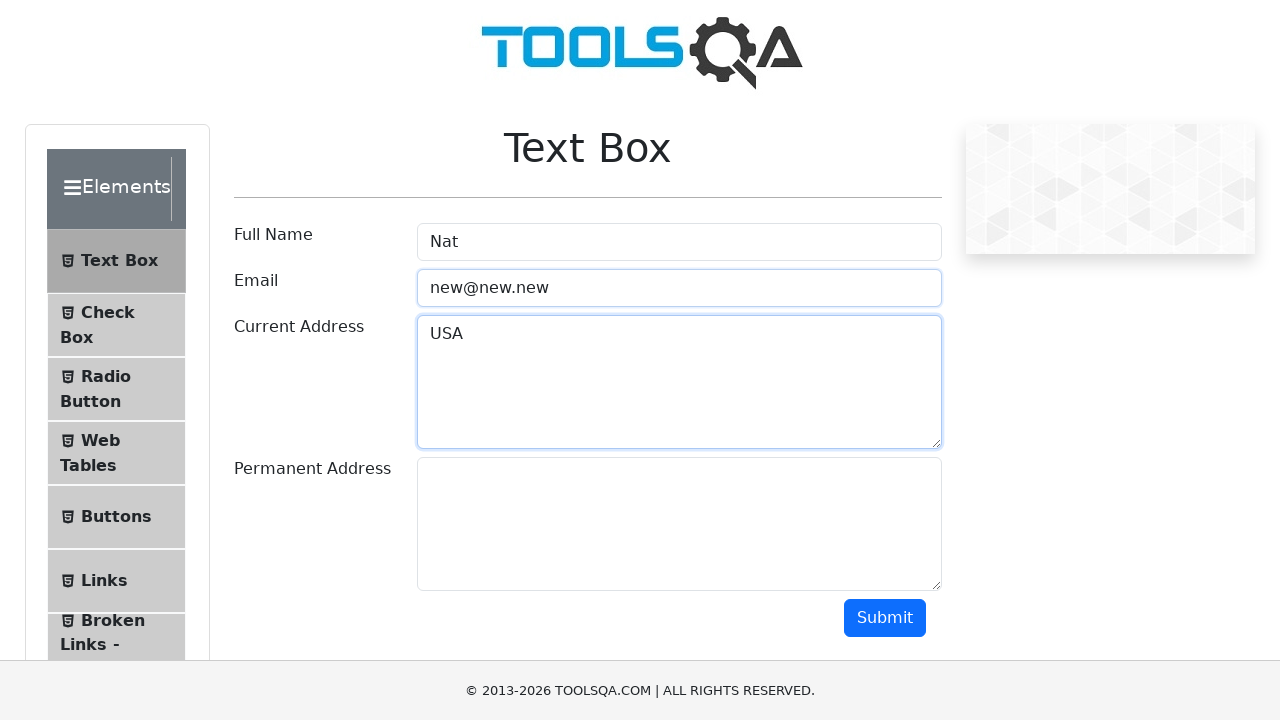

Filled in Permanent Address field with 'NY' on #permanentAddress
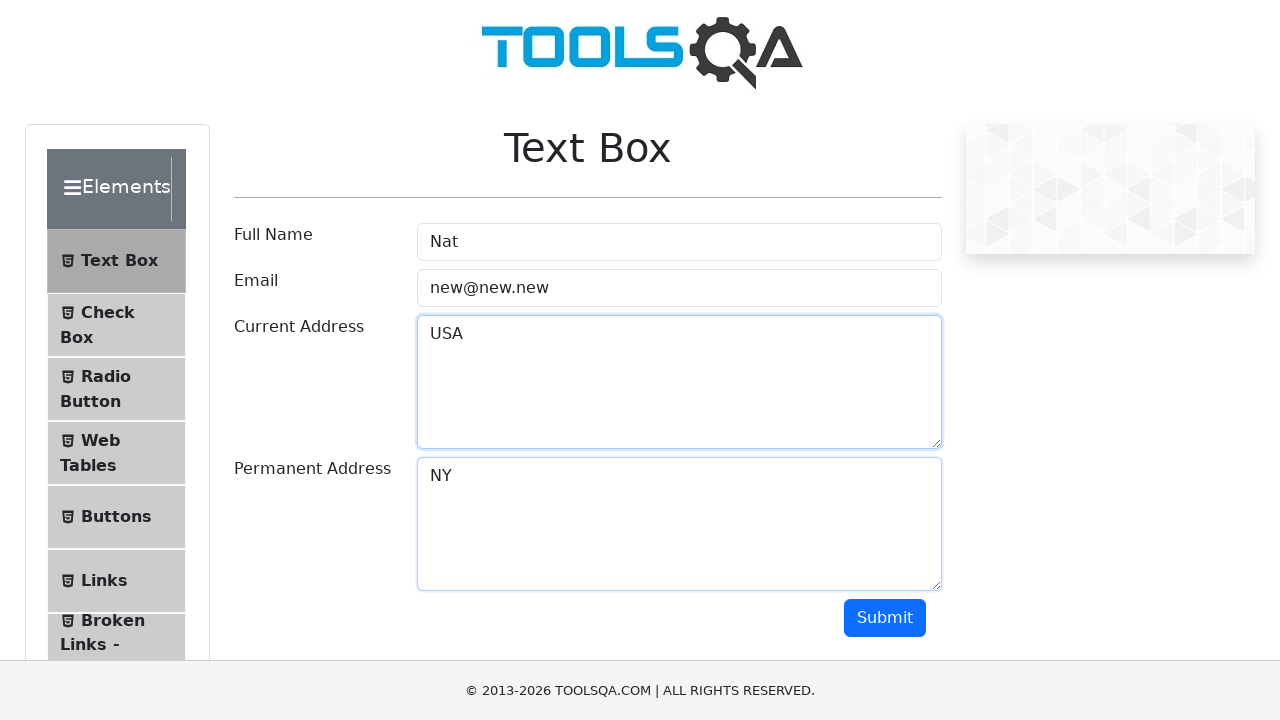

Clicked submit button at (885, 618) on #submit
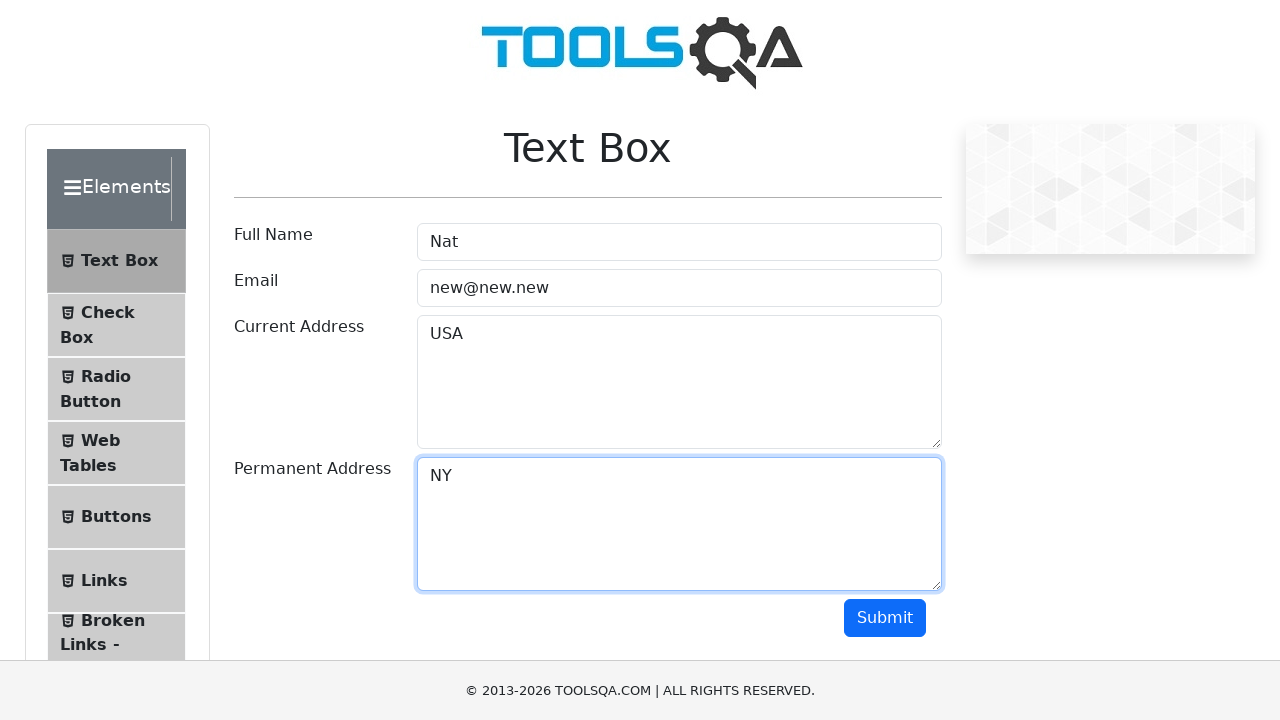

Output appeared with submitted form data
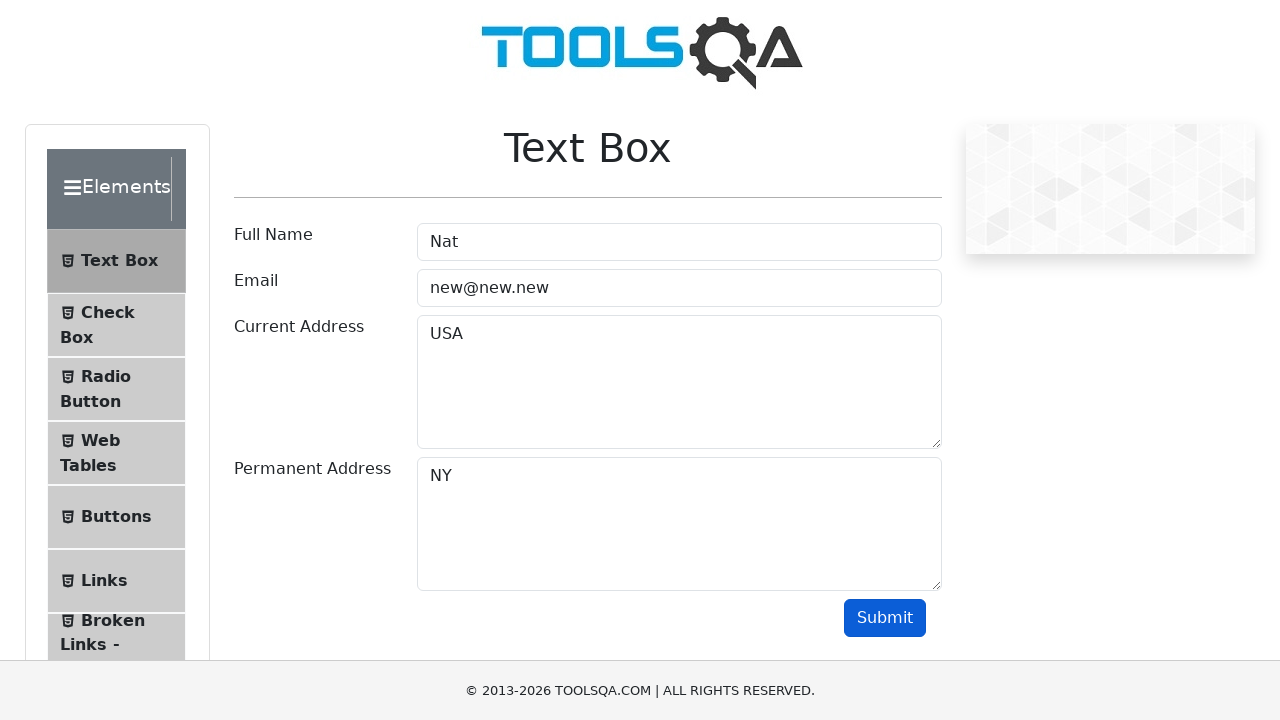

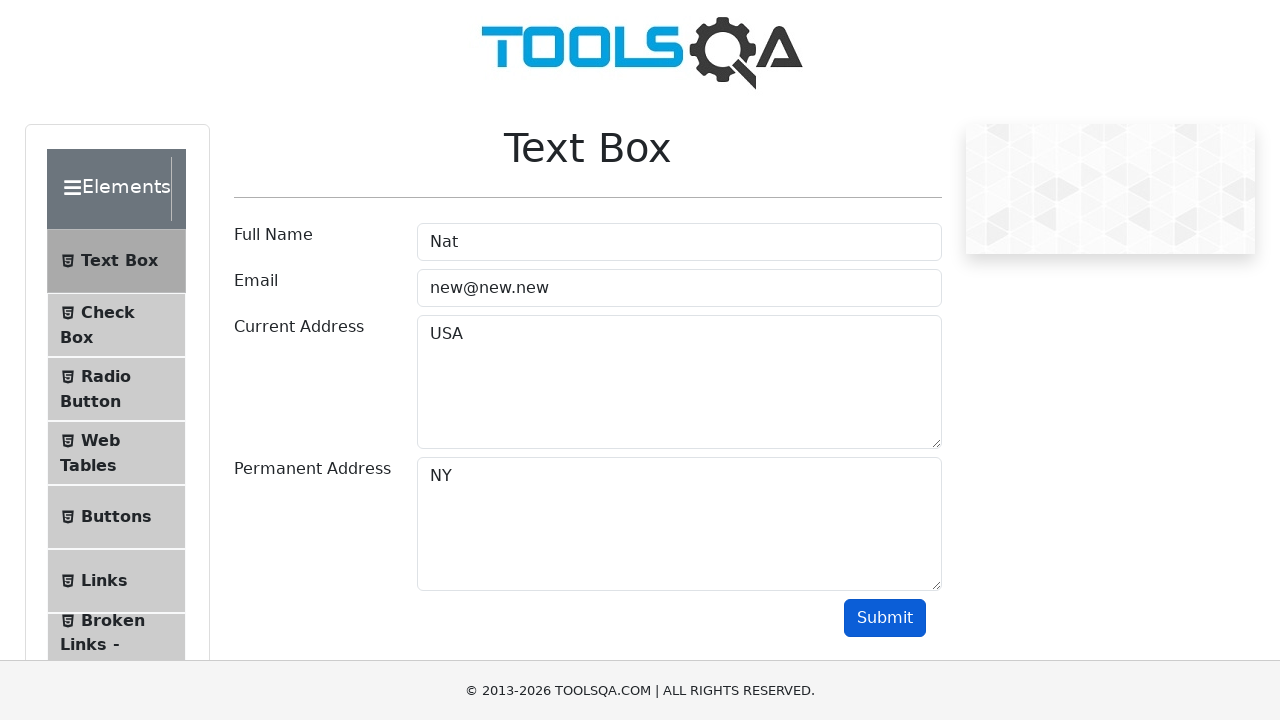